Verifies that the website logo is displayed on the homepage

Starting URL: https://plantorbit.com/

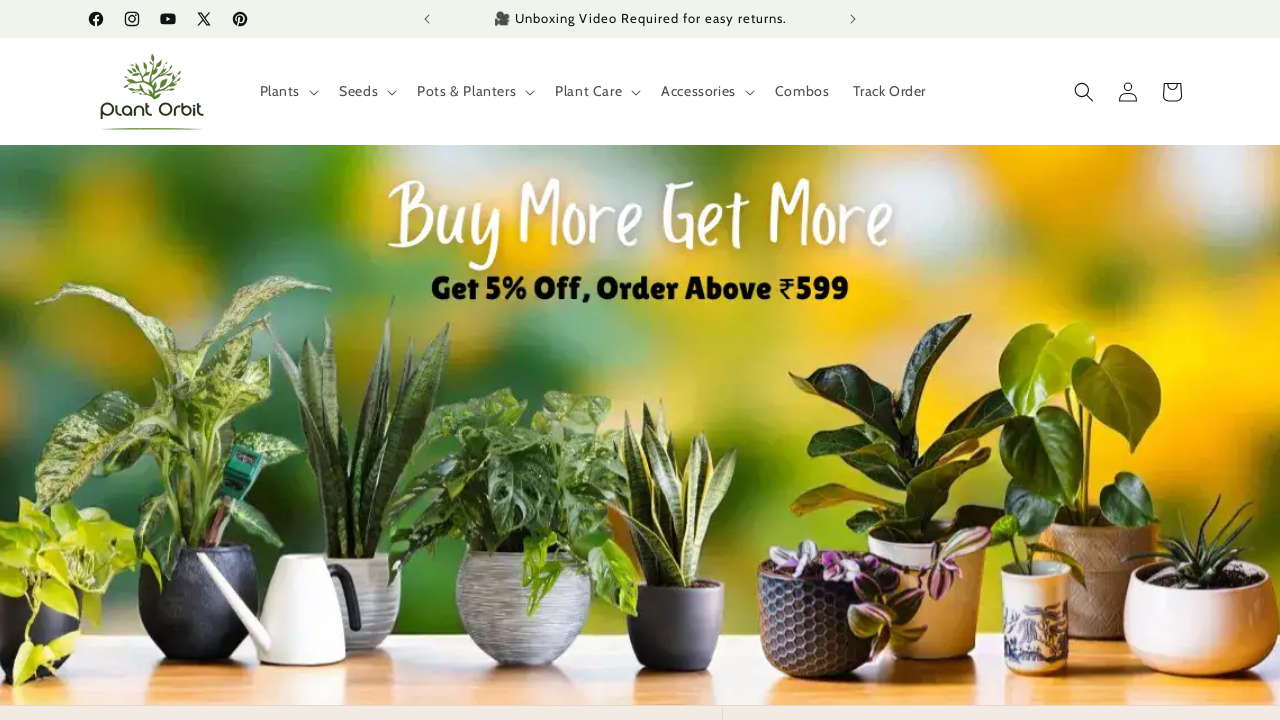

Navigated to Plant Orbit homepage
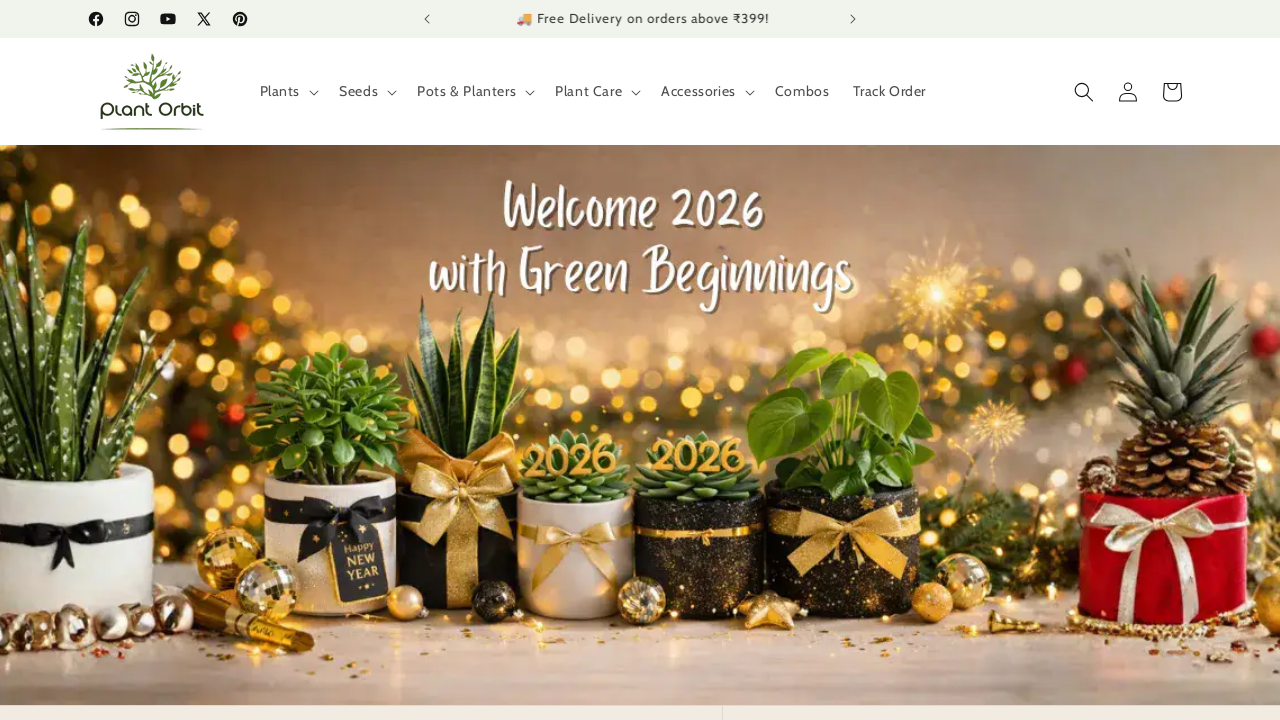

Located website logo element
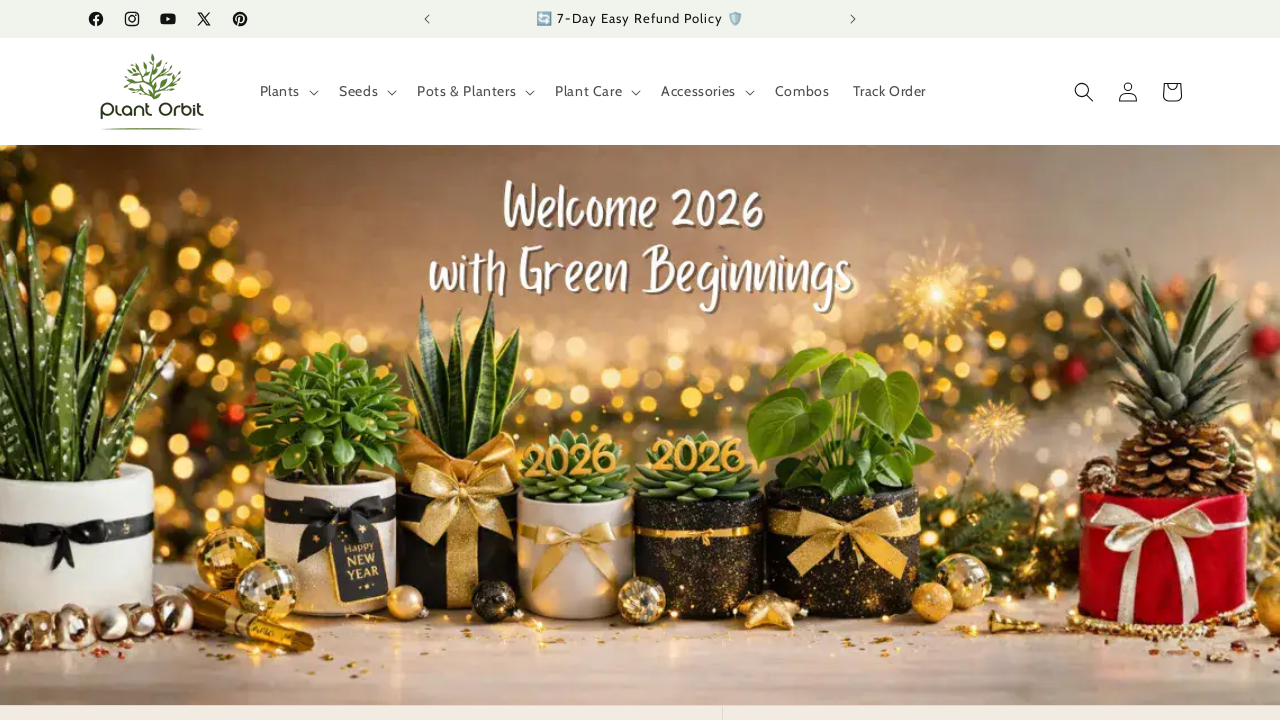

Website logo is not visible on homepage
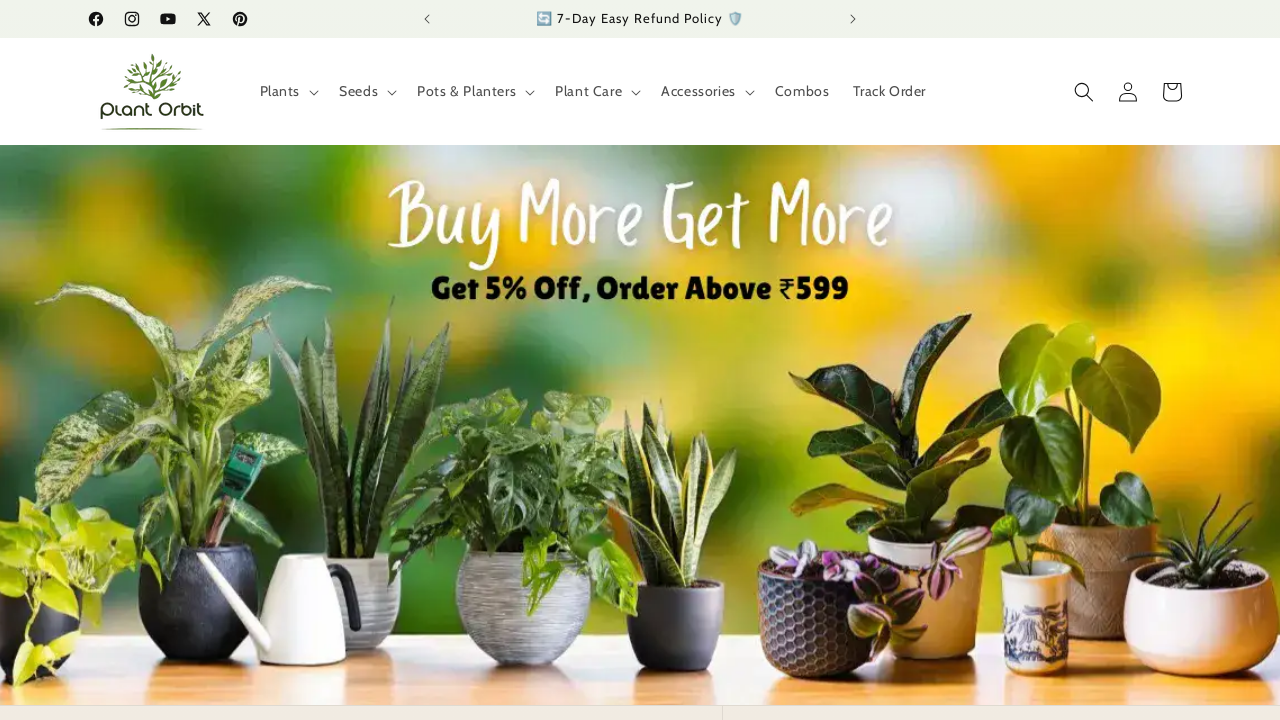

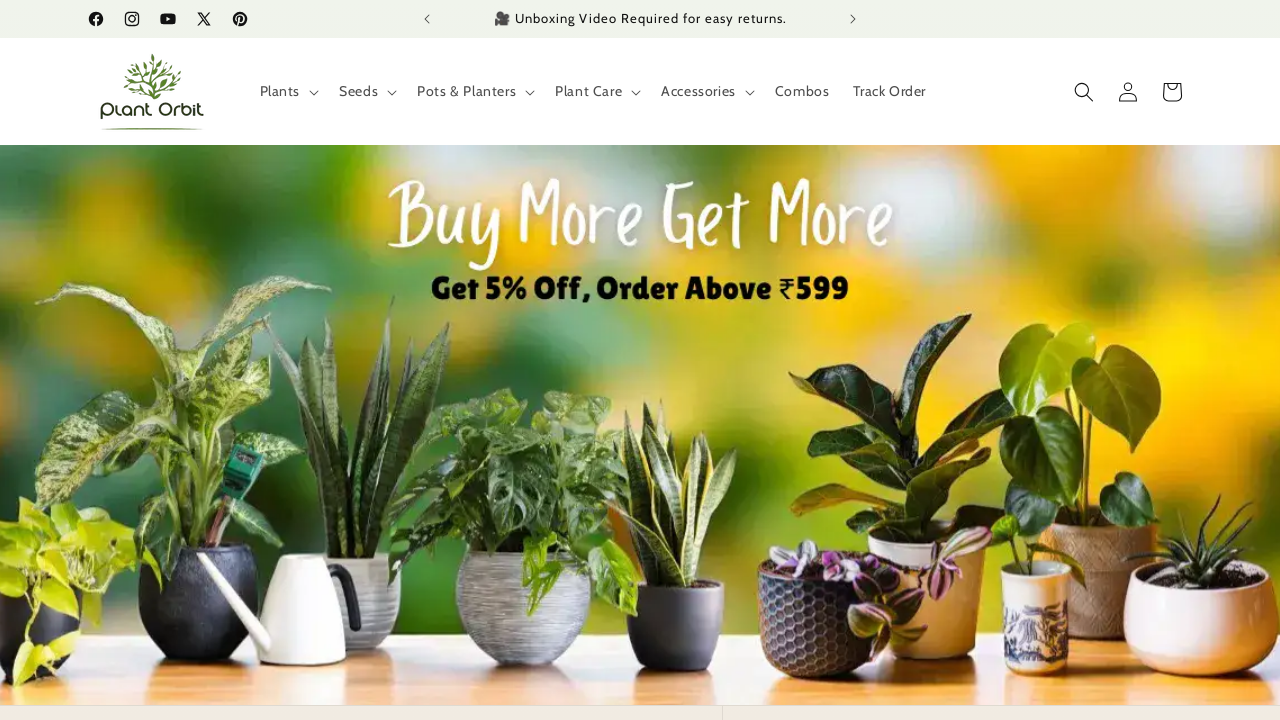